Tests calendar date picker functionality by selecting a specific date (June 15, 2027) through year, month, and day selection

Starting URL: https://rahulshettyacademy.com/seleniumPractise/#/offers

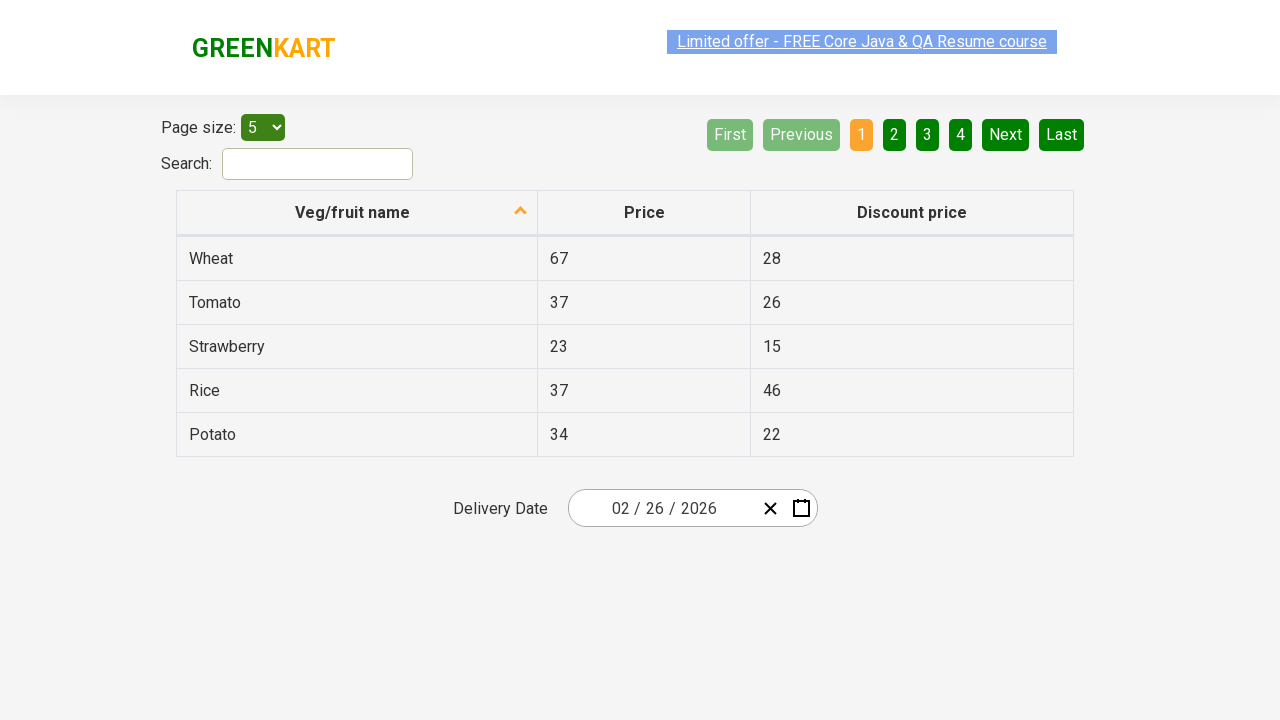

Waited 5 seconds for page to load
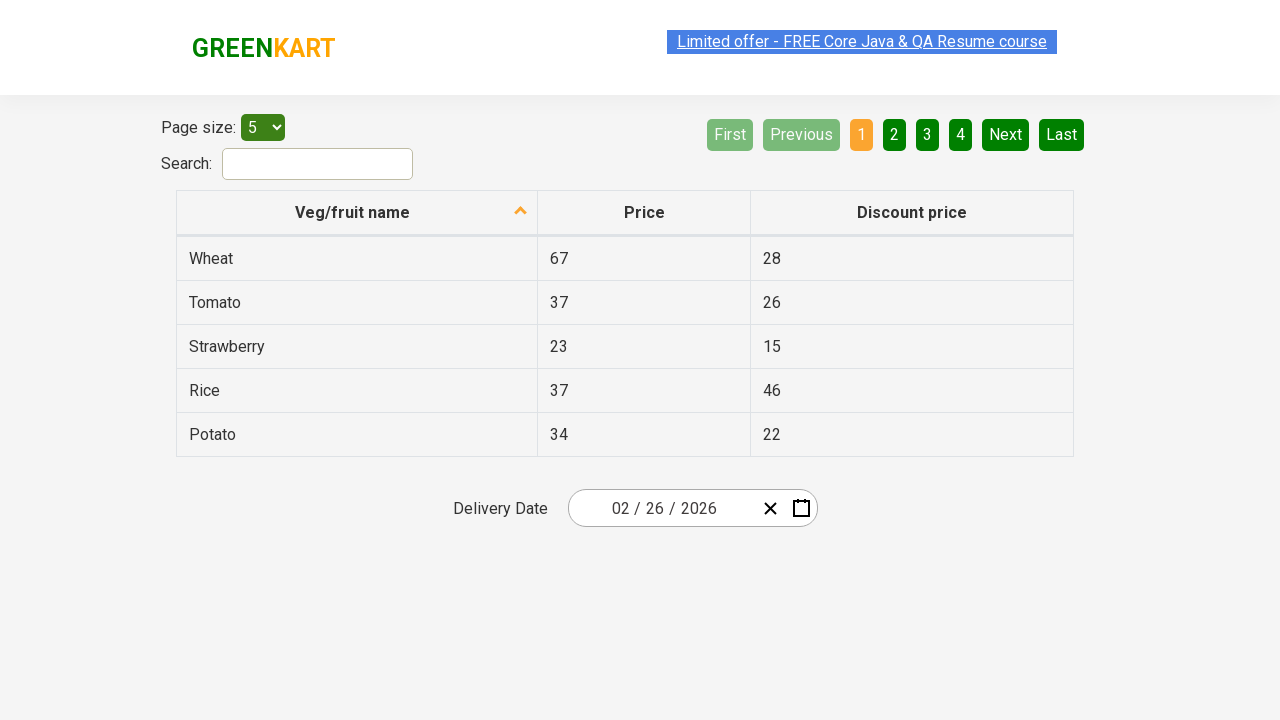

Clicked calendar input to open date picker at (662, 508) on .react-date-picker__inputGroup
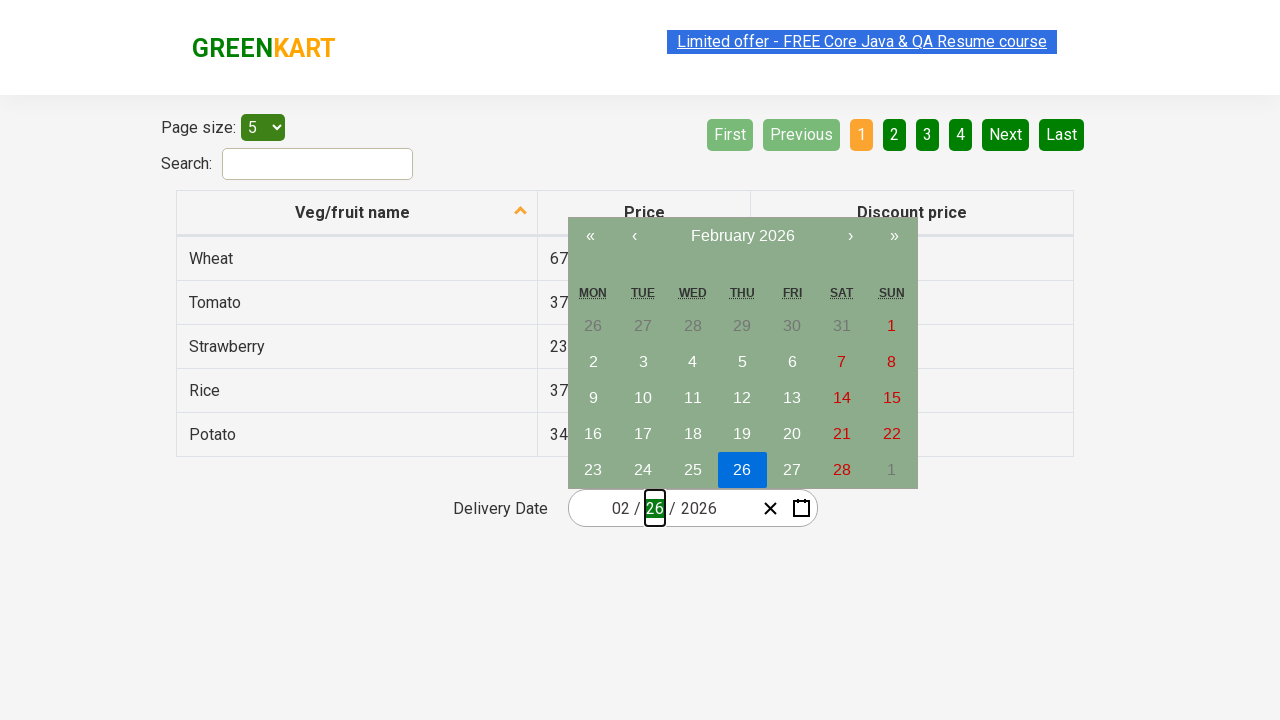

Clicked navigation label to switch to year view at (742, 236) on .react-calendar__navigation__label
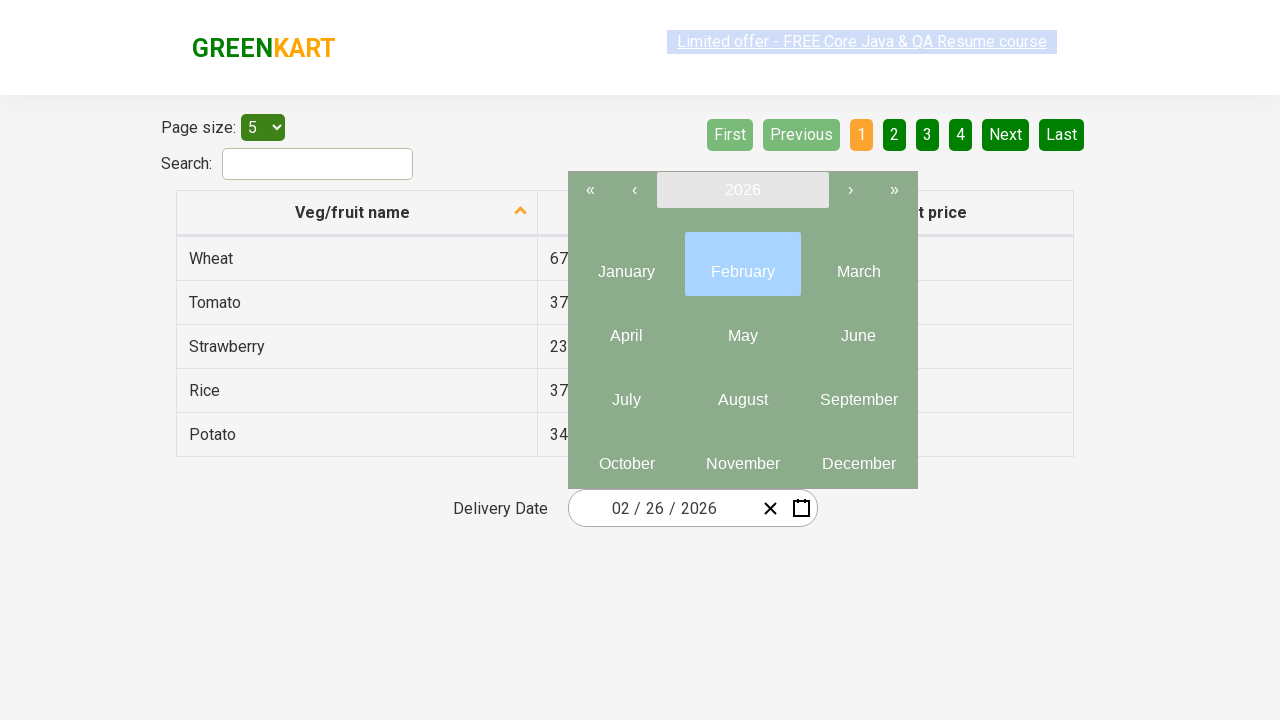

Clicked navigation label again to switch to decade view at (742, 190) on .react-calendar__navigation__label
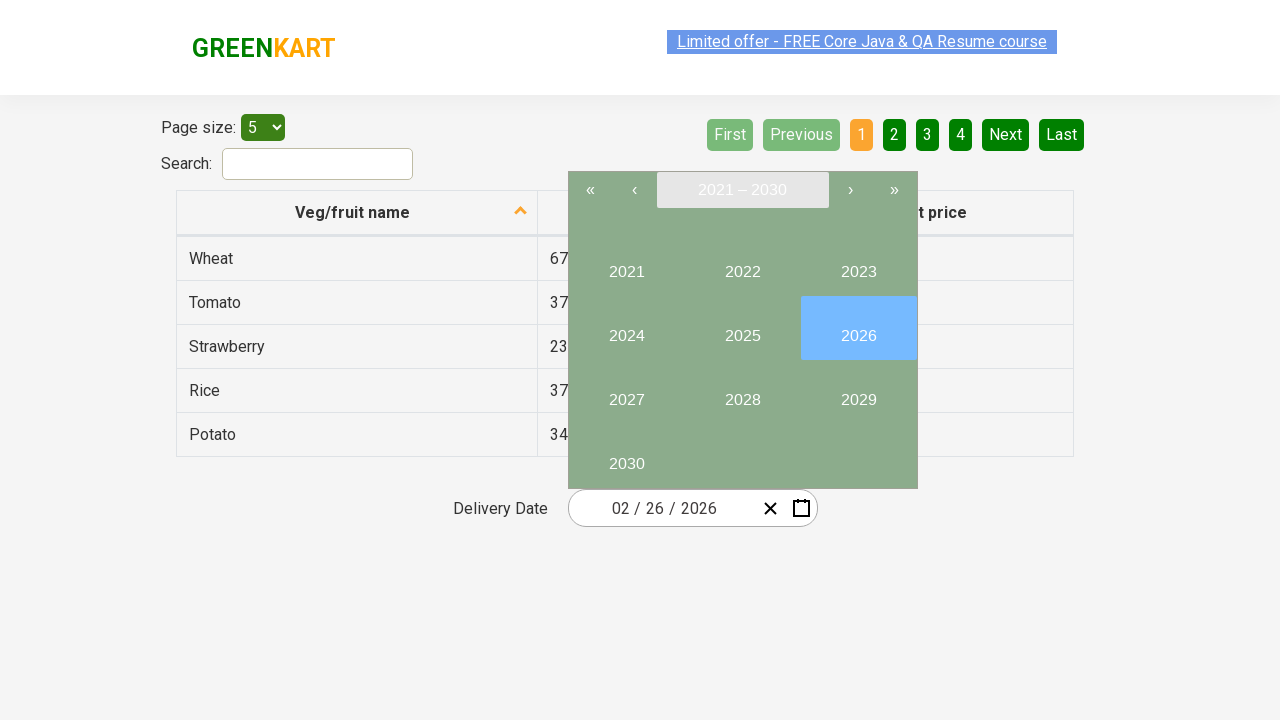

Selected year 2027 from decade view at (626, 392) on button:has-text('2027')
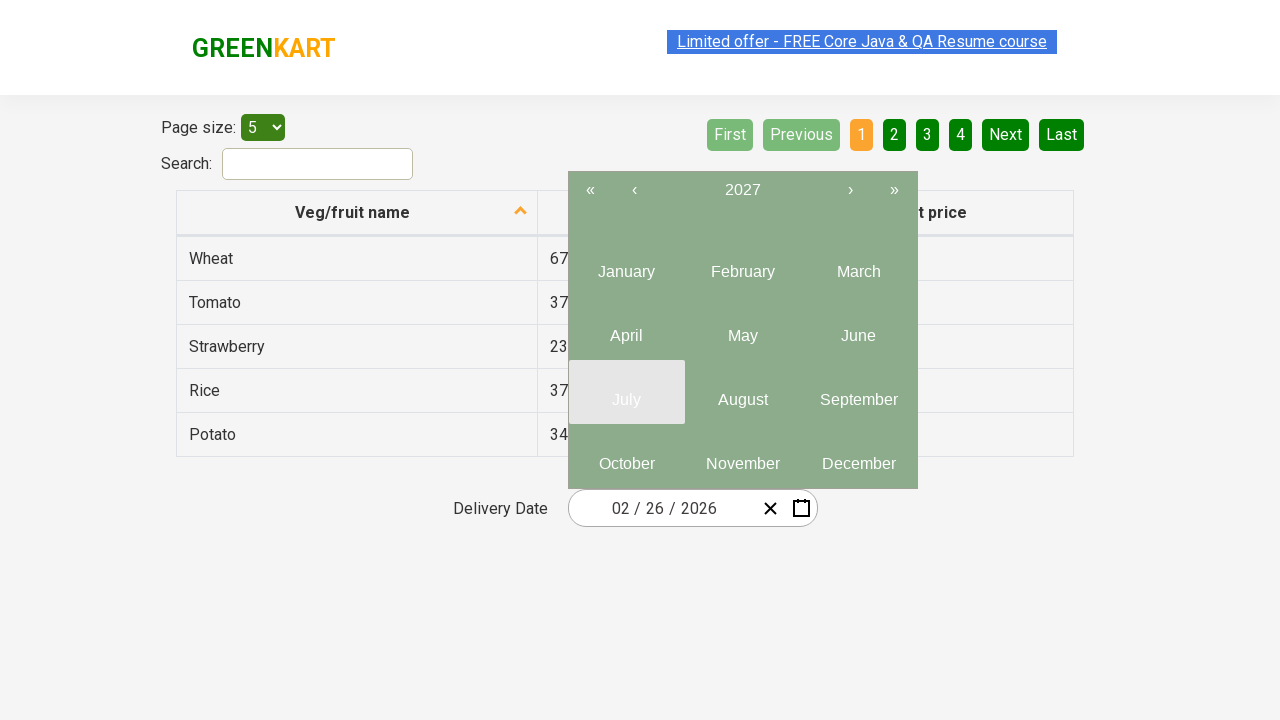

Selected June (month 6) from year view at (858, 328) on .react-calendar__year-view__months__month >> nth=5
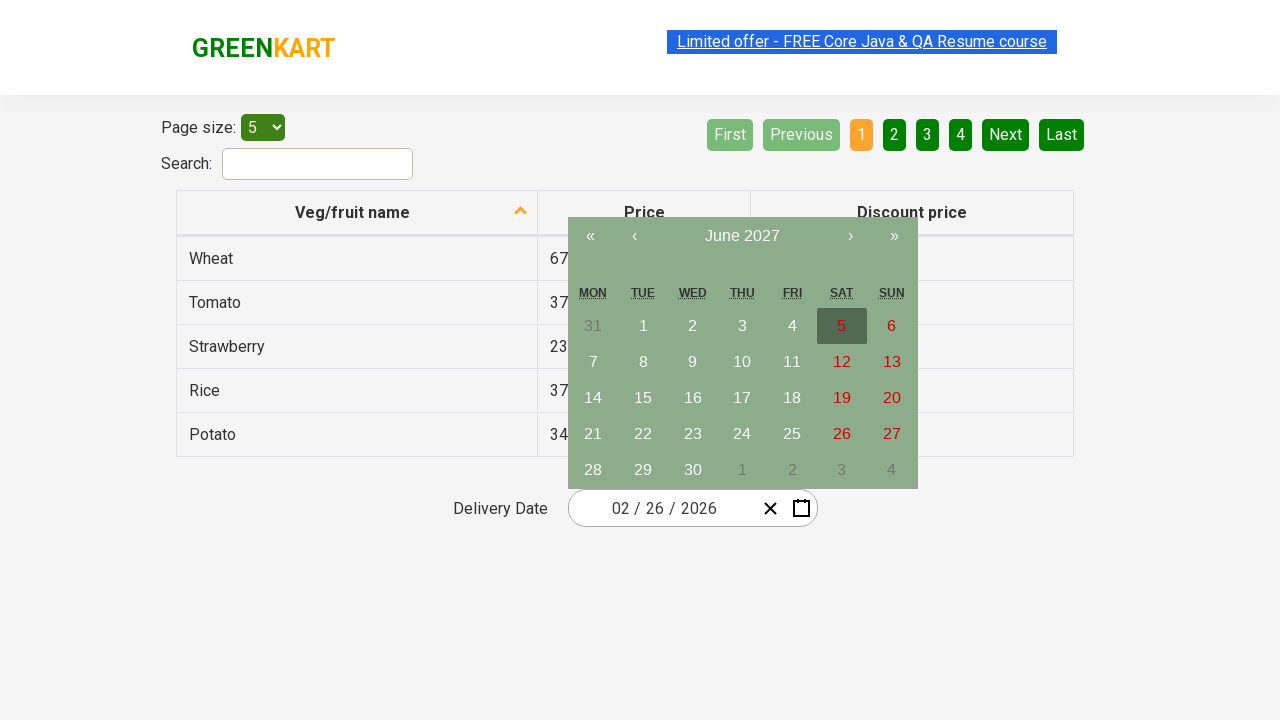

Selected date 15 from June 2027 at (643, 398) on abbr:has-text('15')
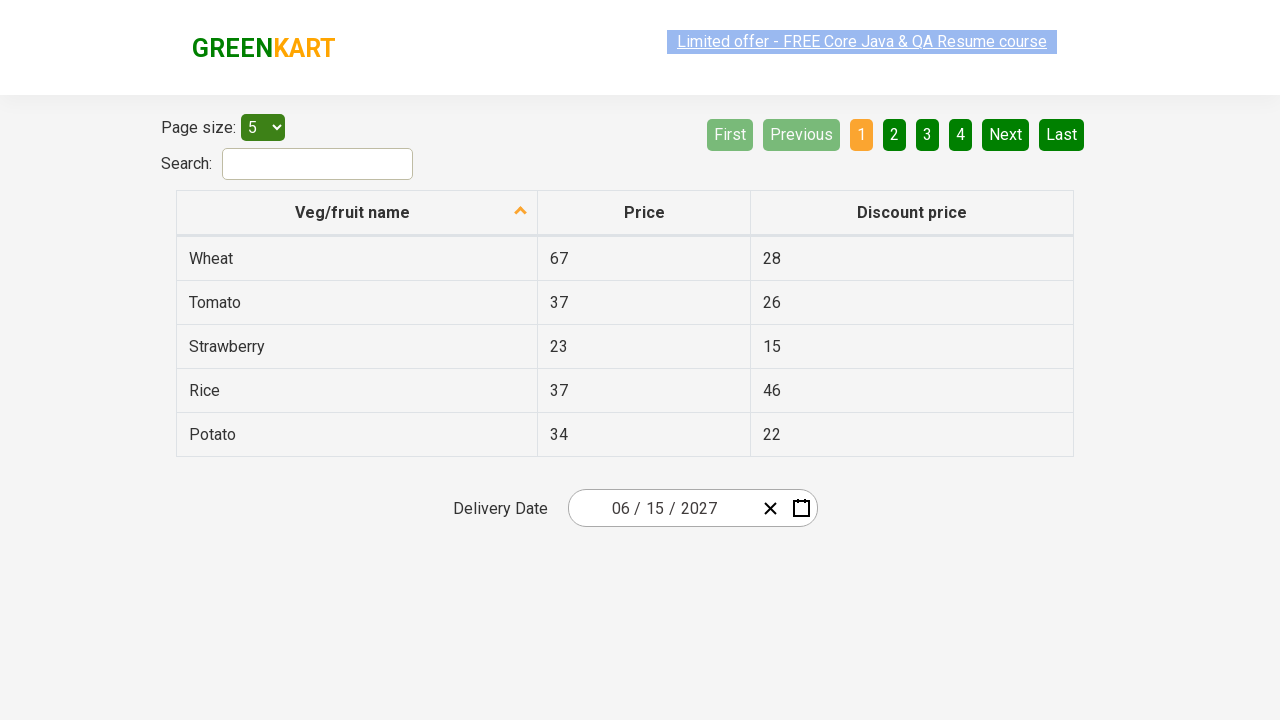

Located all date input fields for verification
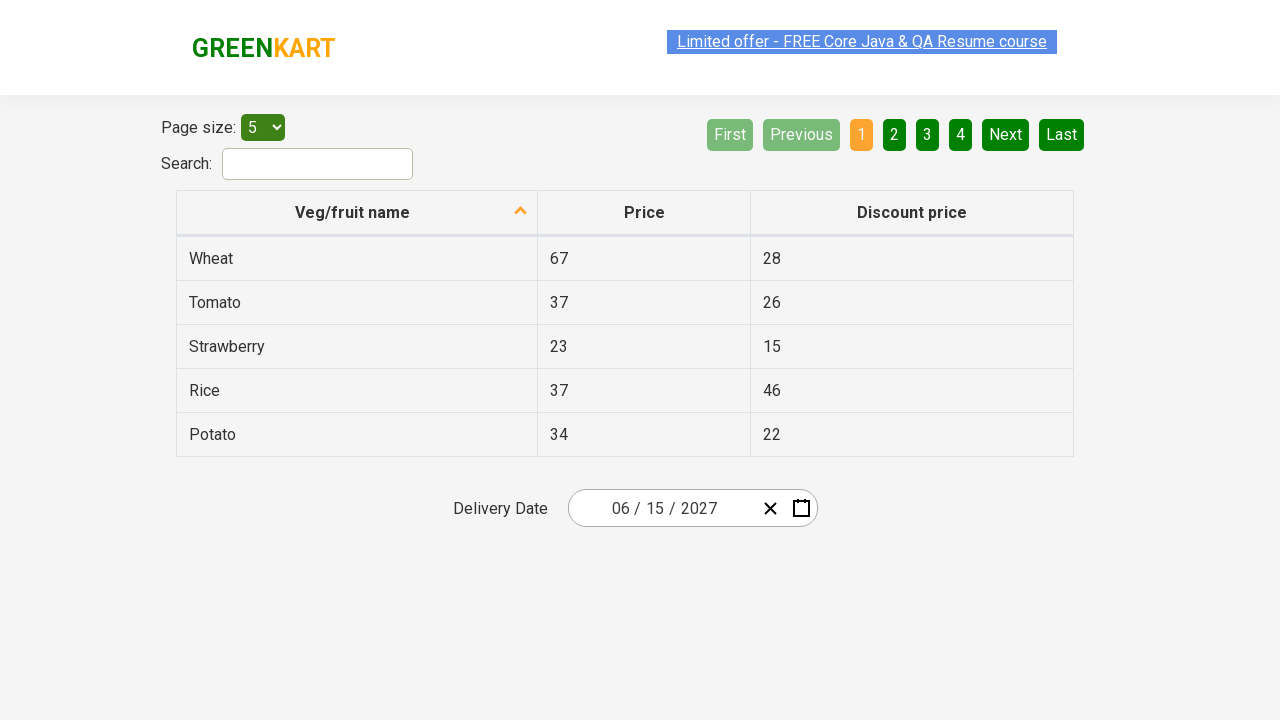

Verified input field 0: expected '6', got '6'
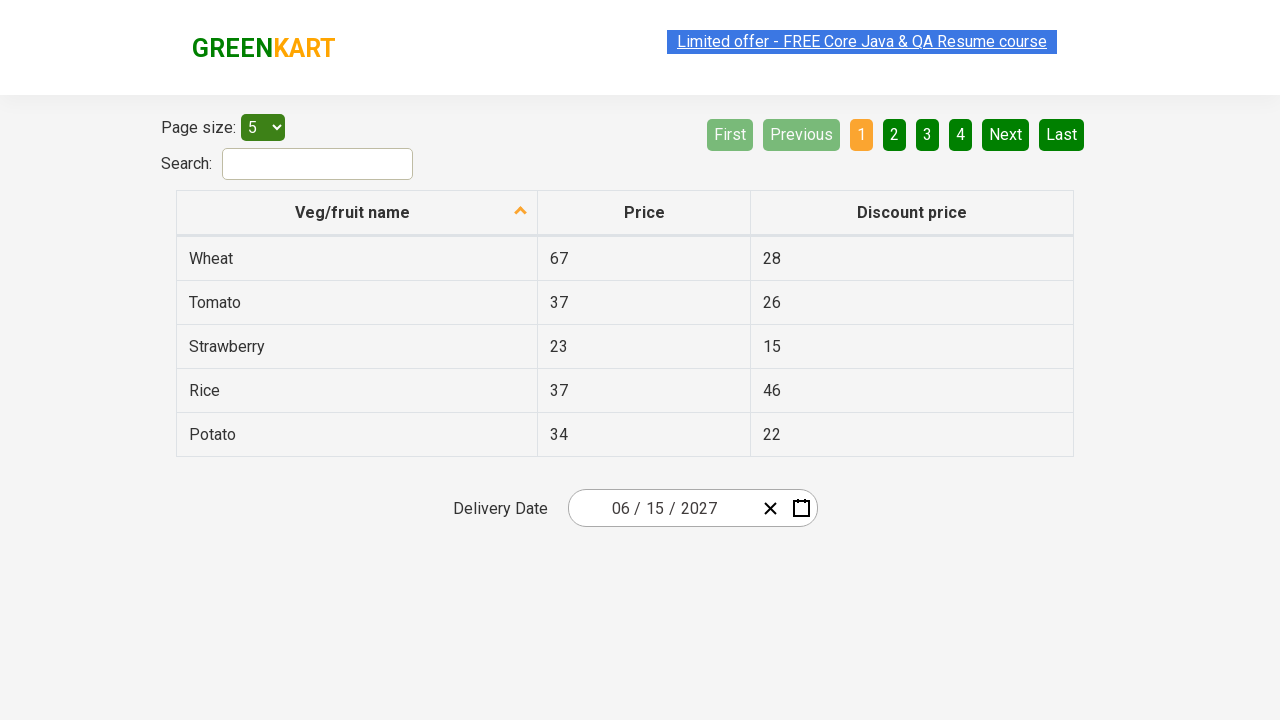

Verified input field 1: expected '15', got '15'
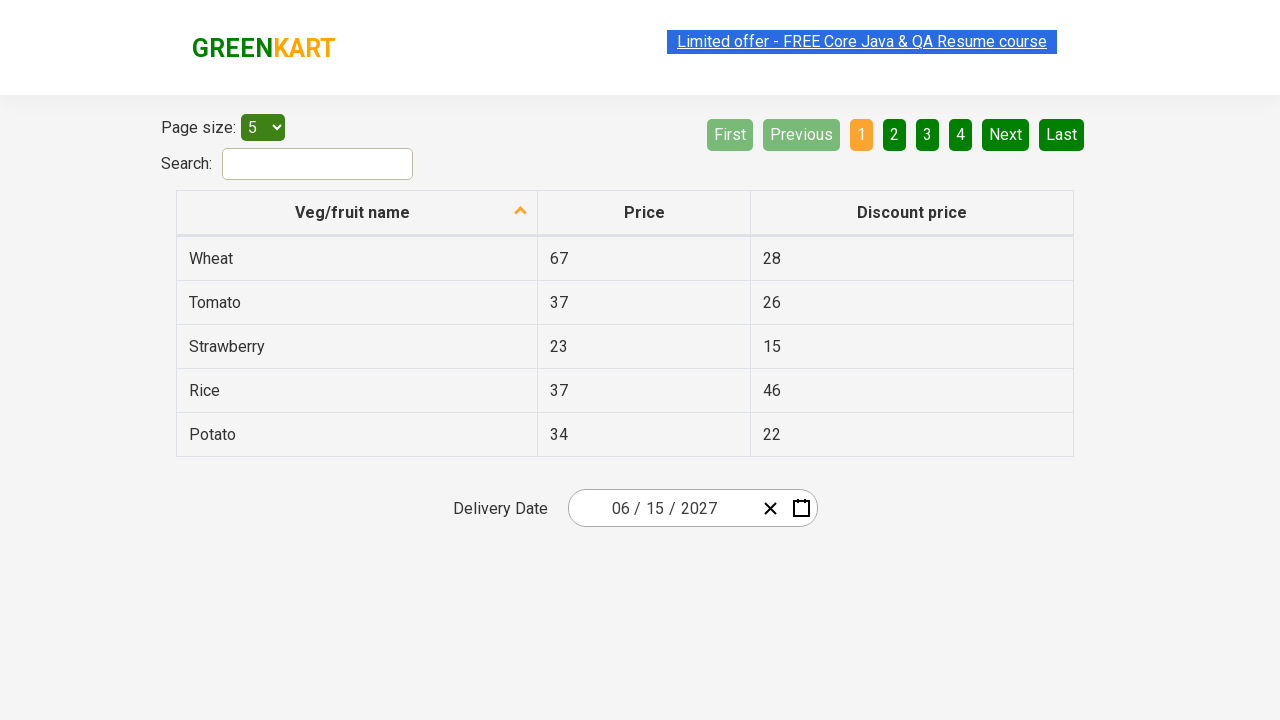

Verified input field 2: expected '2027', got '2027'
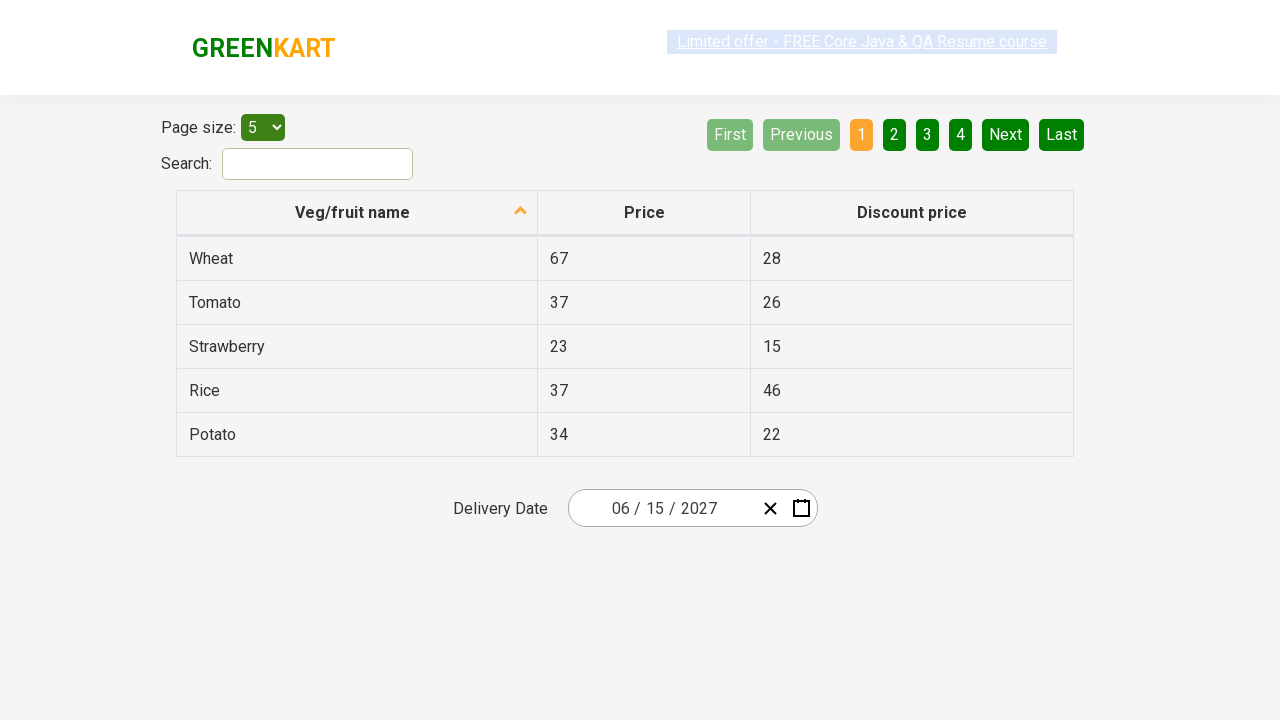

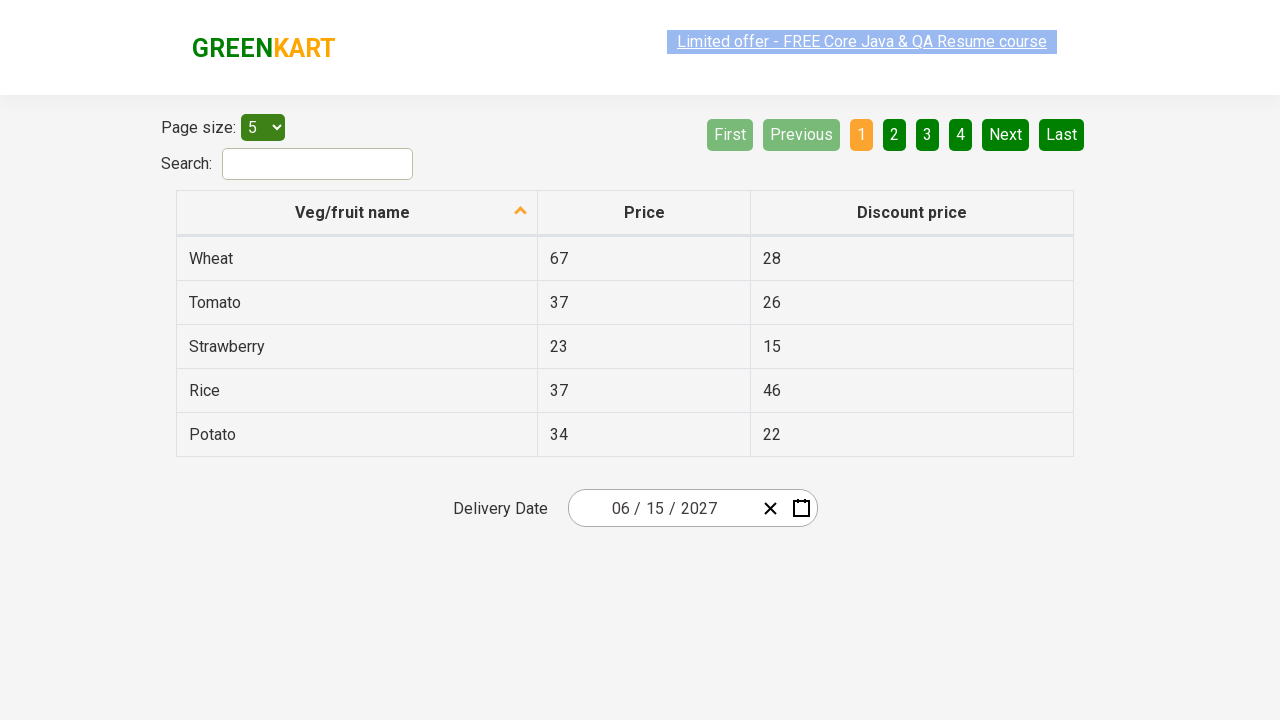